Tests right-click context menu functionality by right-clicking an element, hovering over menu items, and clicking a menu option

Starting URL: http://swisnl.github.io/jQuery-contextMenu/demo.html

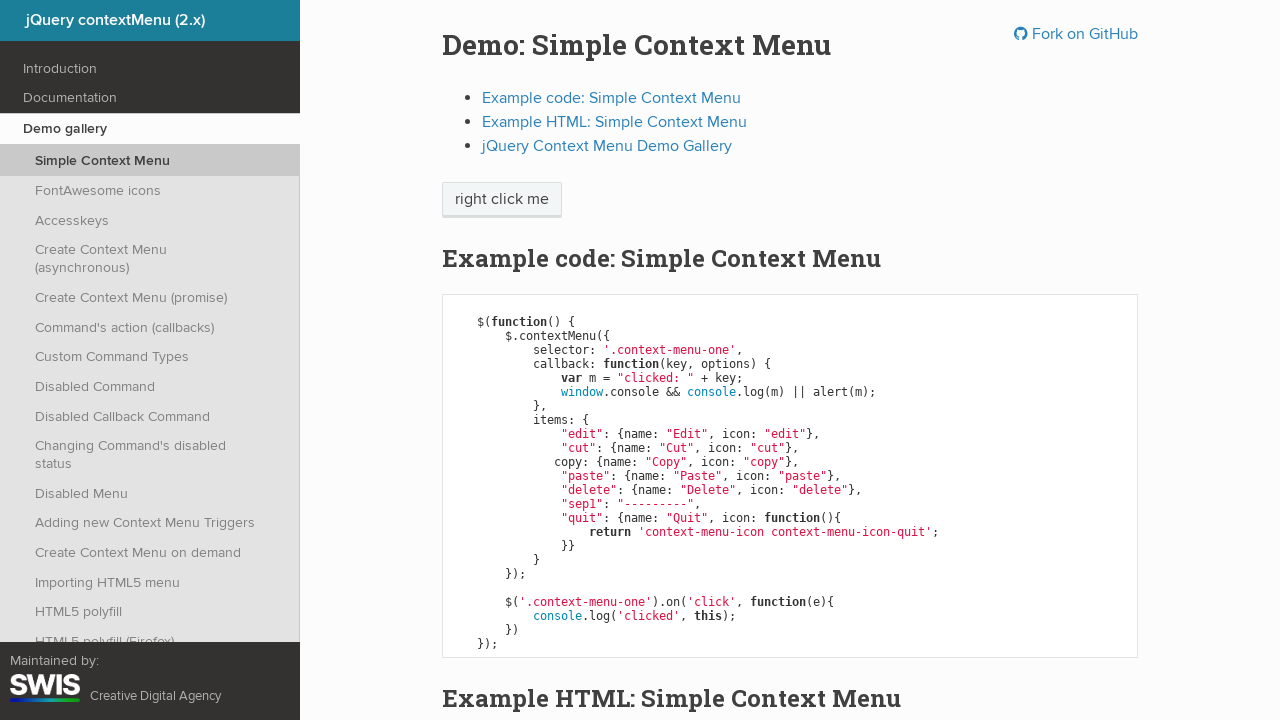

Right-clicked on context menu trigger element at (502, 200) on span.context-menu-one
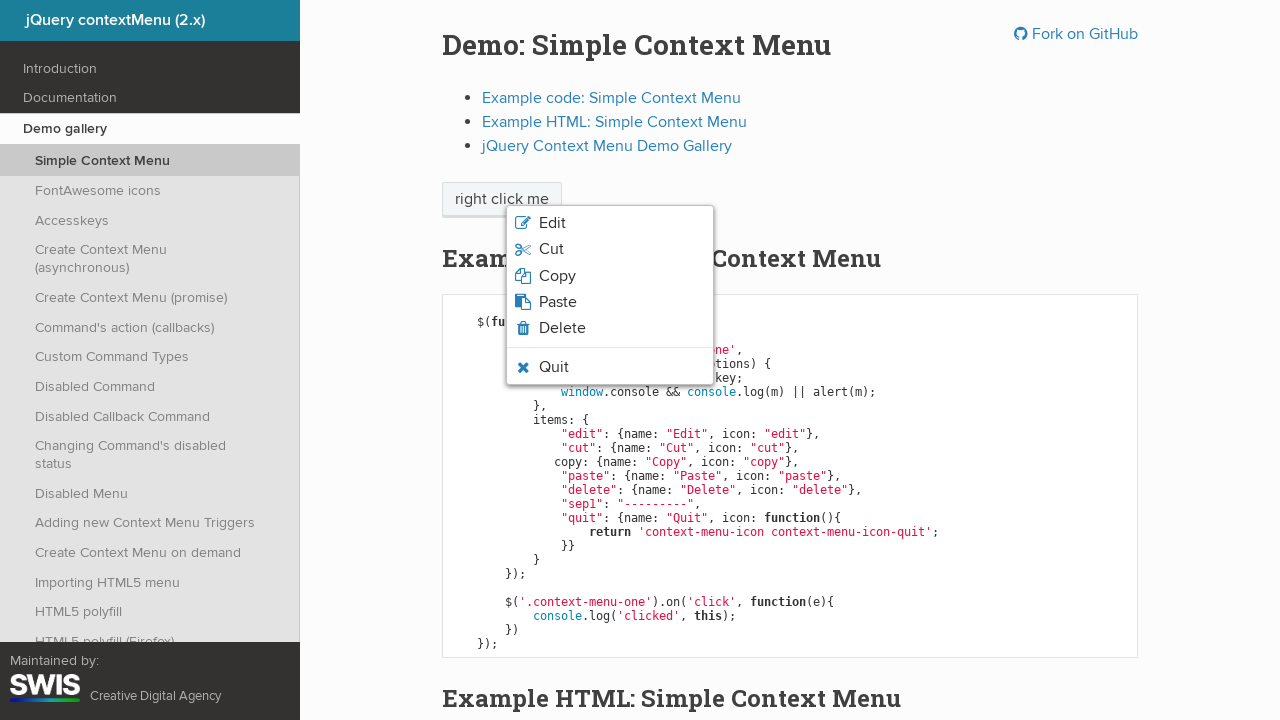

Quit menu item appeared
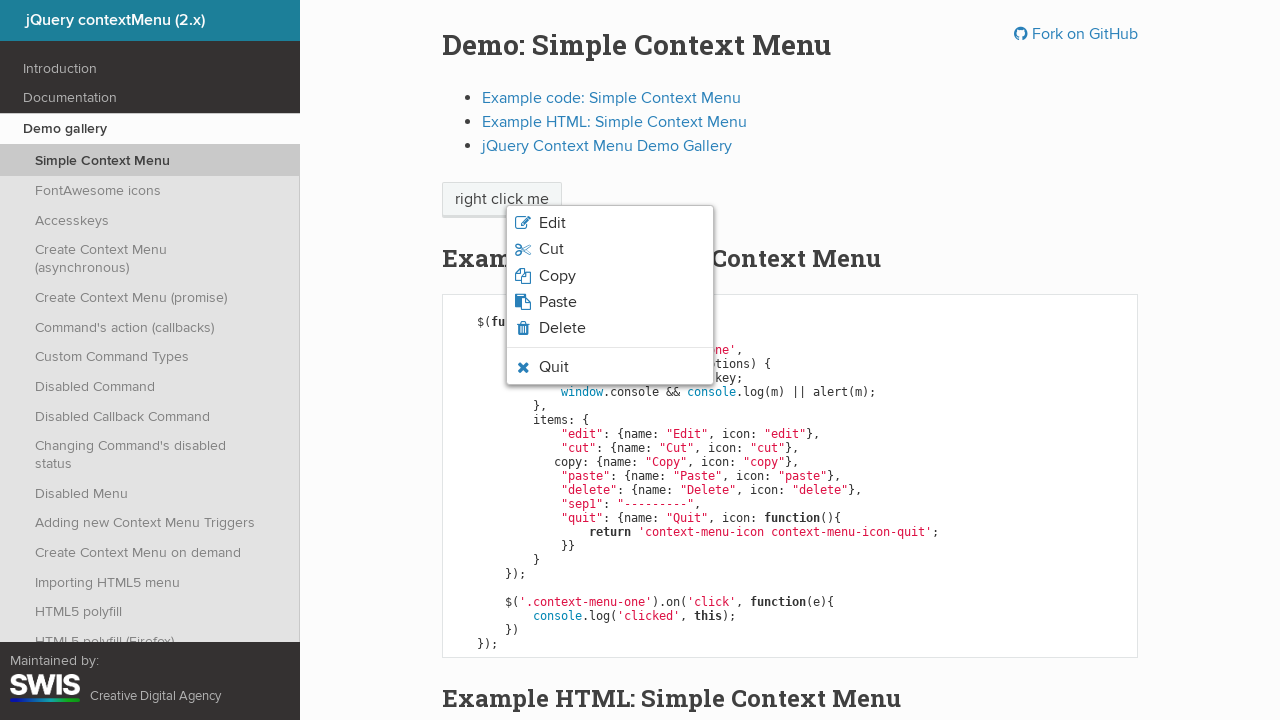

Hovered over Quit menu item at (610, 367) on li.context-menu-icon-quit
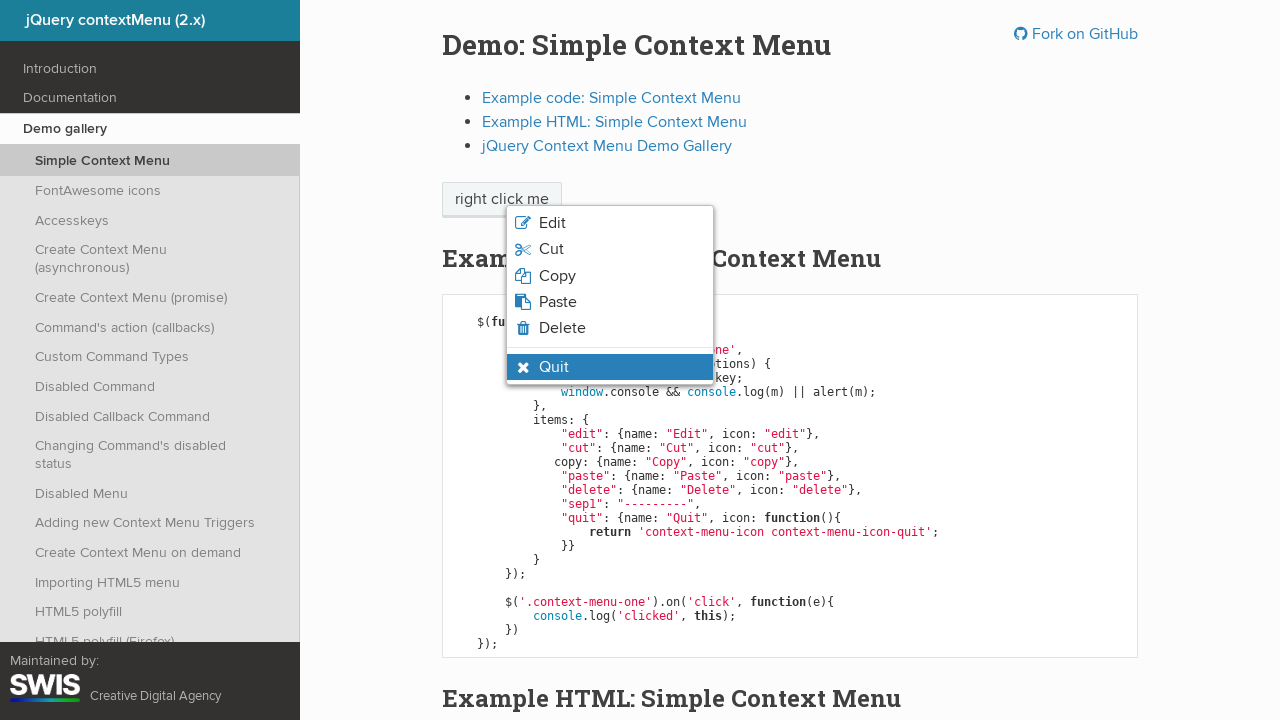

Clicked Quit menu item at (610, 367) on li.context-menu-icon-quit
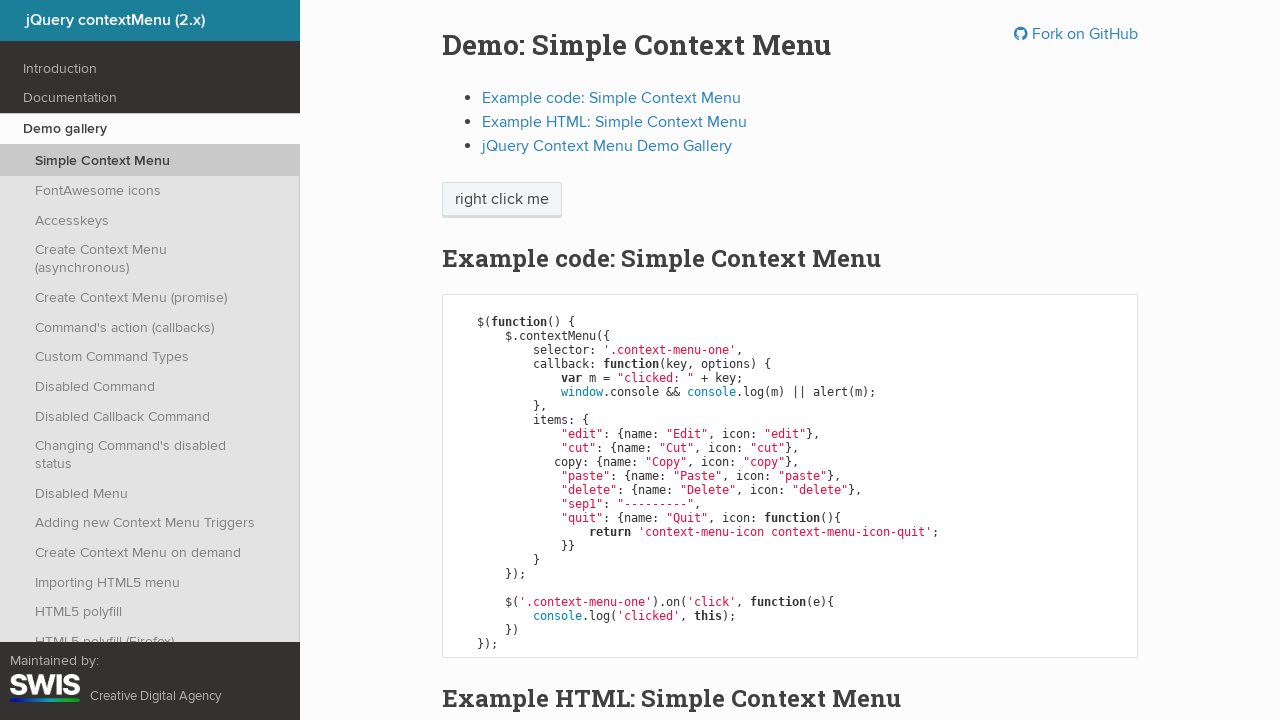

Accepted alert dialog
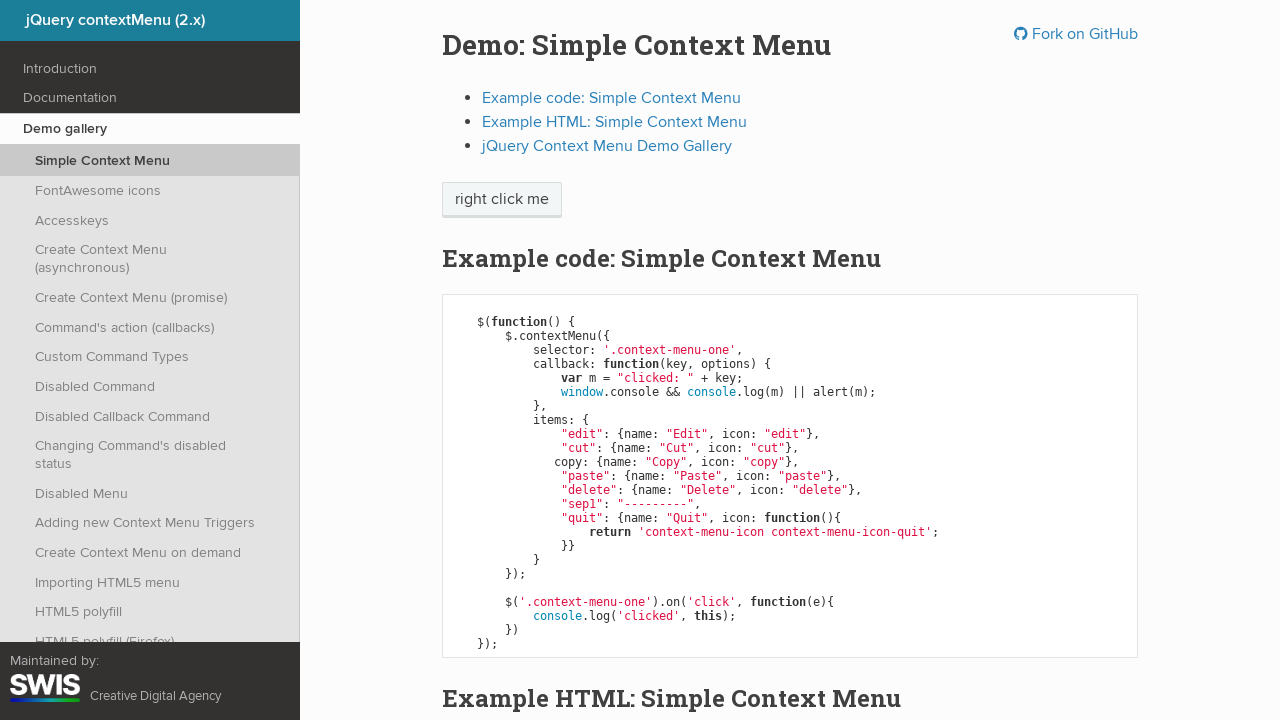

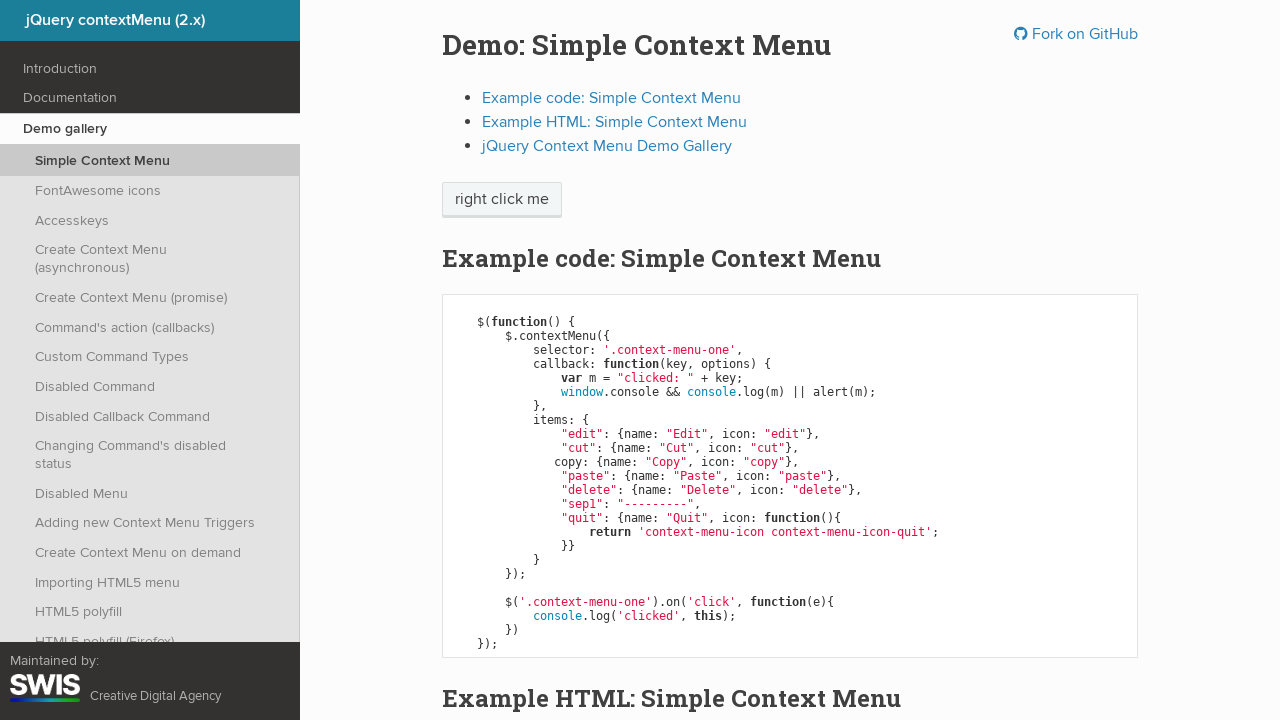